Navigates to the Team page via submenu and verifies the three team member names are displayed

Starting URL: https://www.99-bottles-of-beer.net/

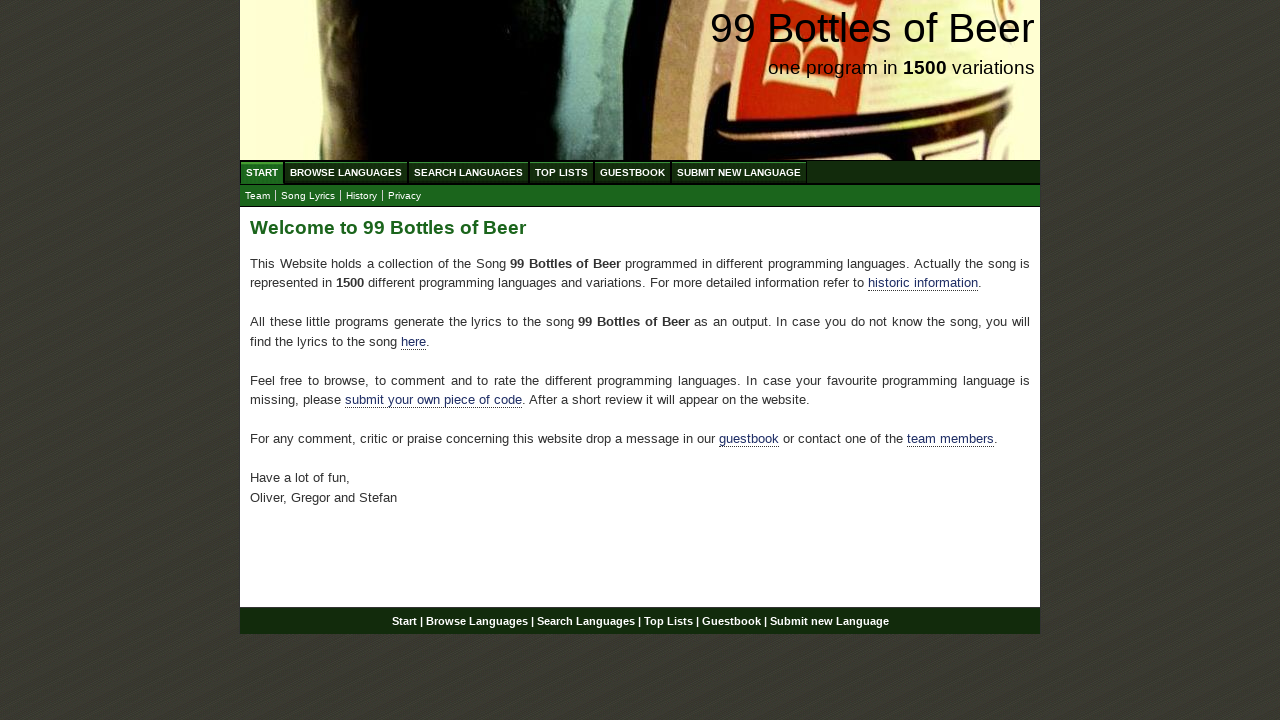

Clicked on Team submenu item at (258, 196) on #submenu a[href='team.html']
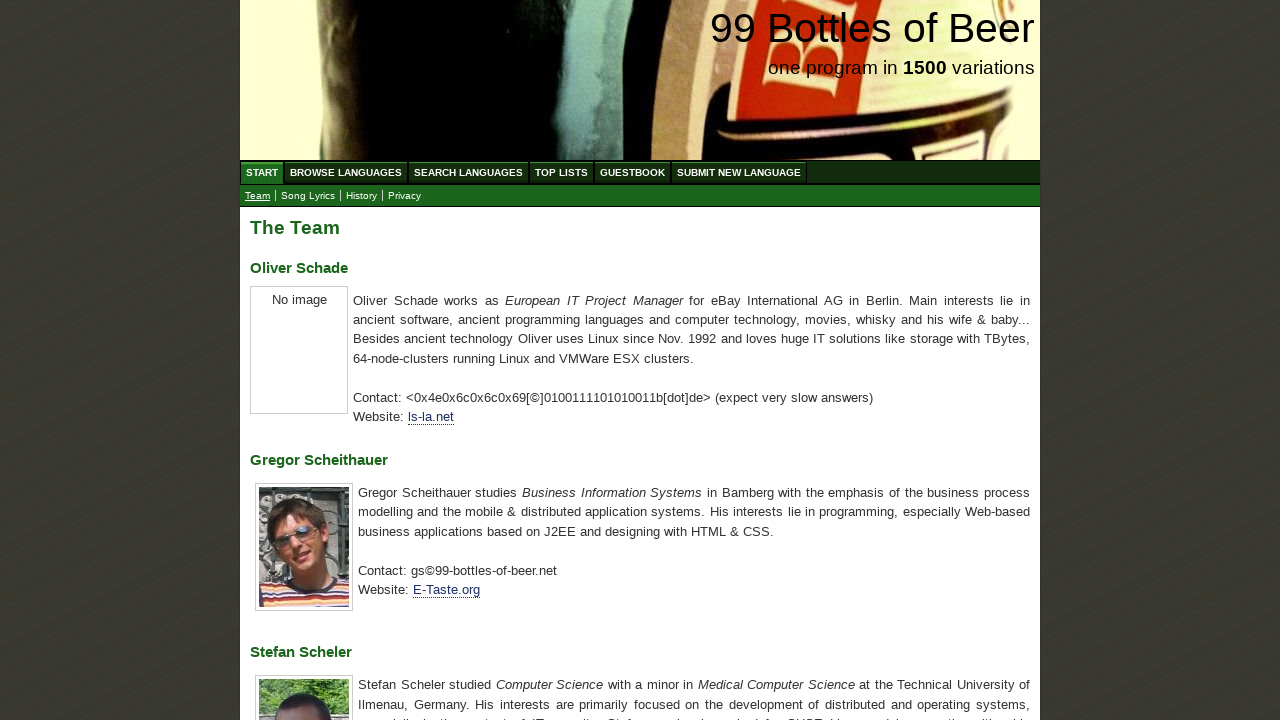

Verified Oliver Schade name is displayed
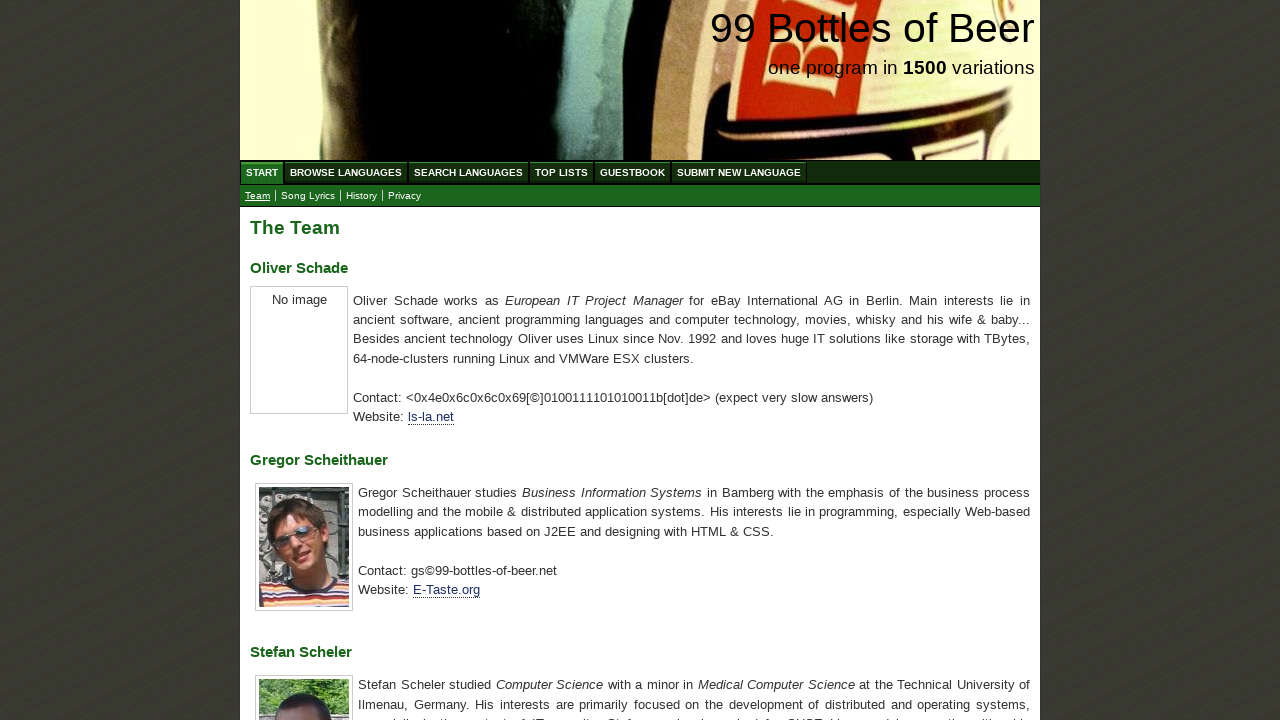

Verified Gregor Scheithauer name is displayed
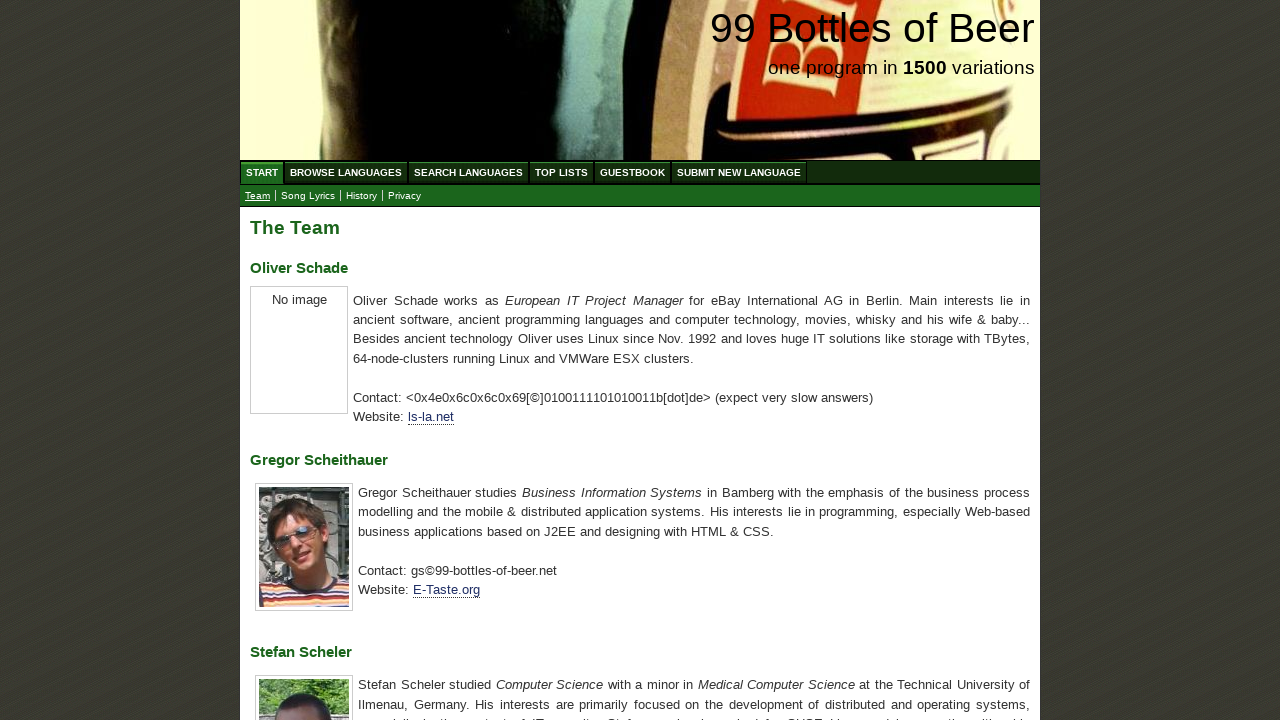

Verified Stefan Scheler name is displayed
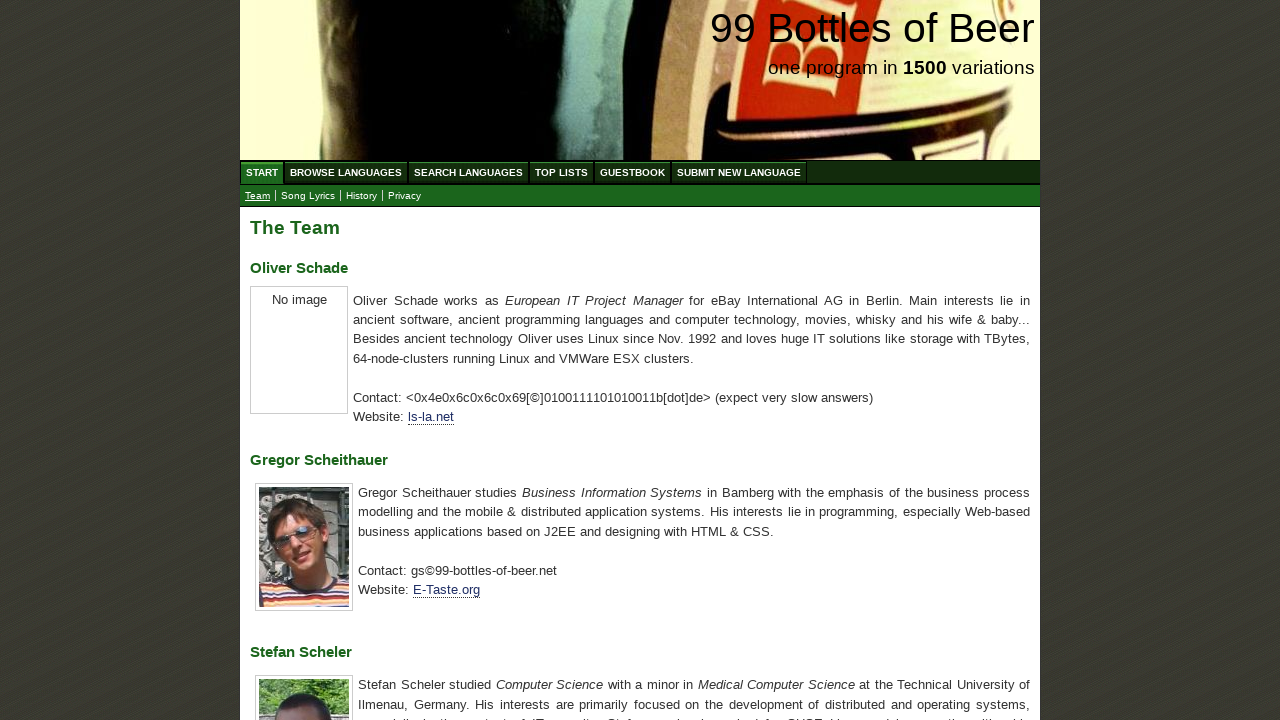

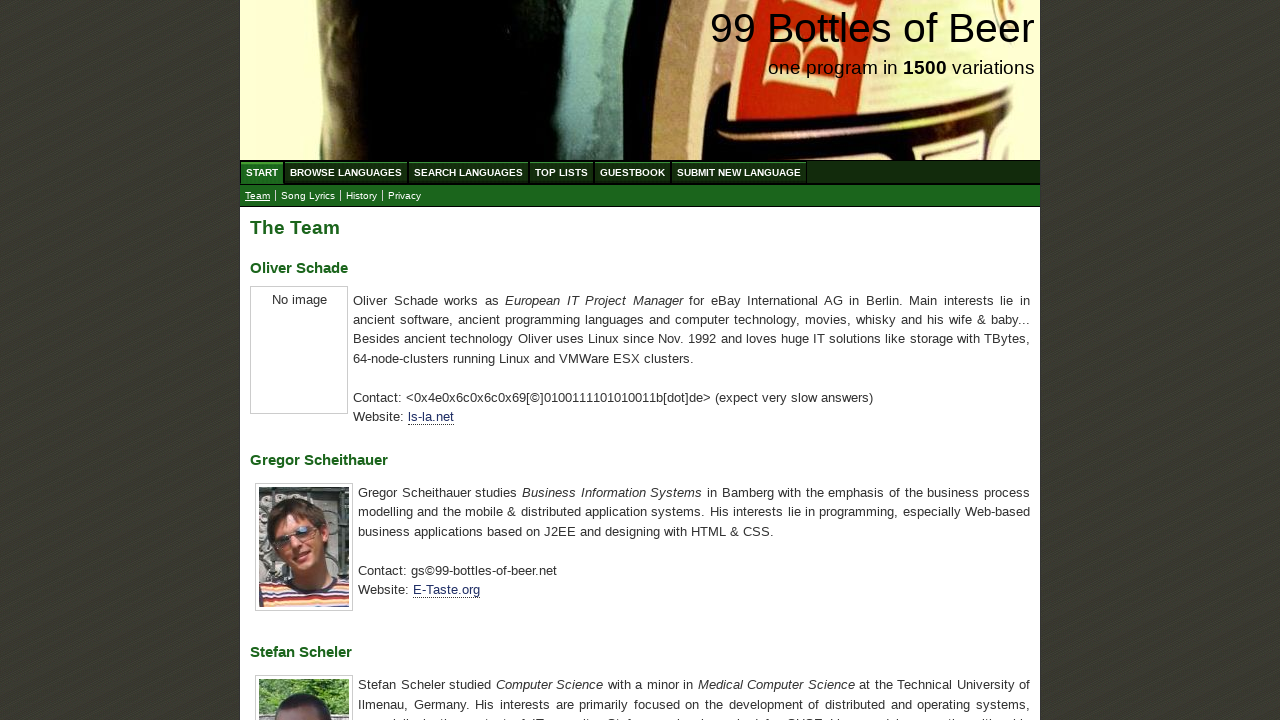